Tests checkbox functionality on a dropdown practice page by clicking a checkbox and verifying its selection state

Starting URL: https://rahulshettyacademy.com/dropdownsPractise/

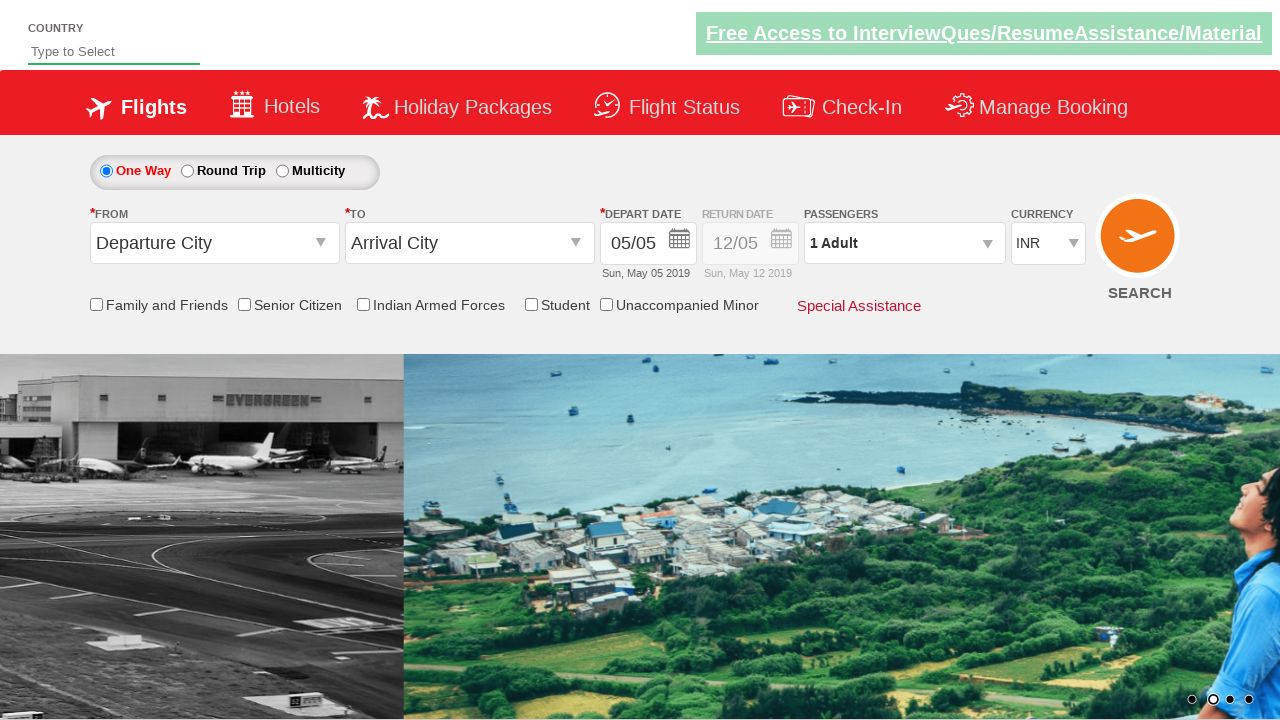

Clicked the friends and family checkbox at (96, 304) on #ctl00_mainContent_chk_friendsandfamily
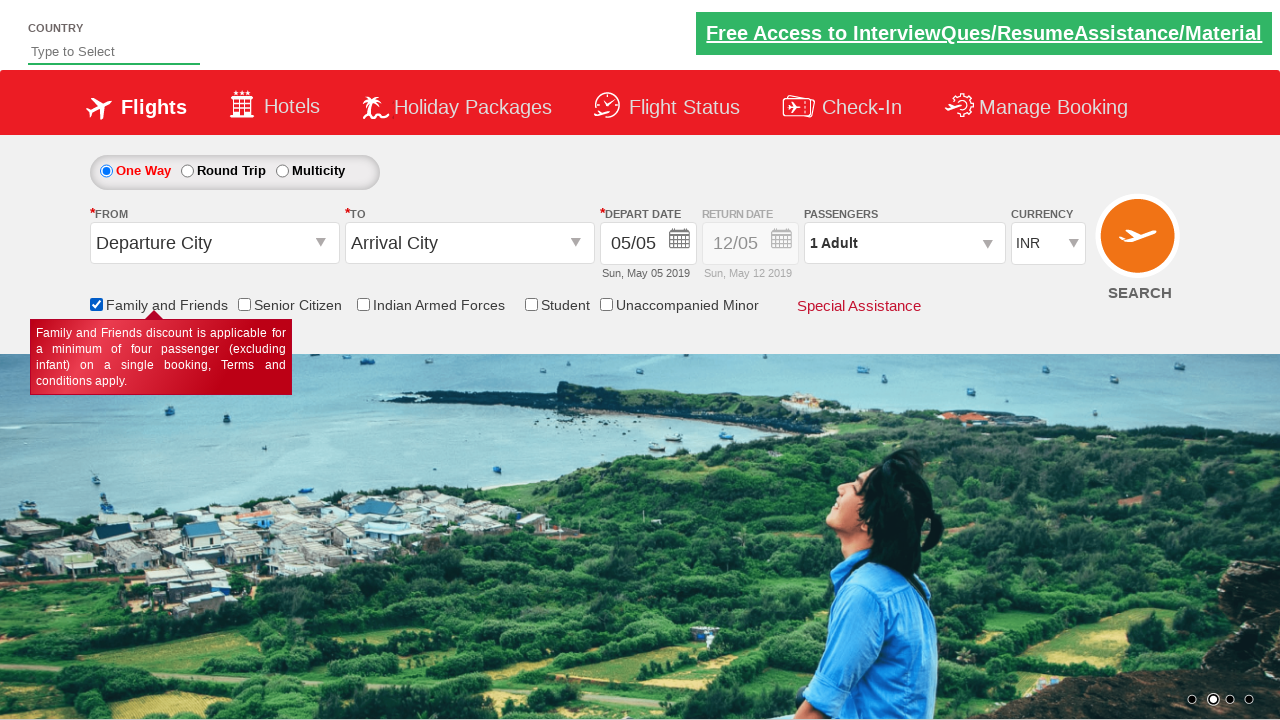

Located the friends and family checkbox element
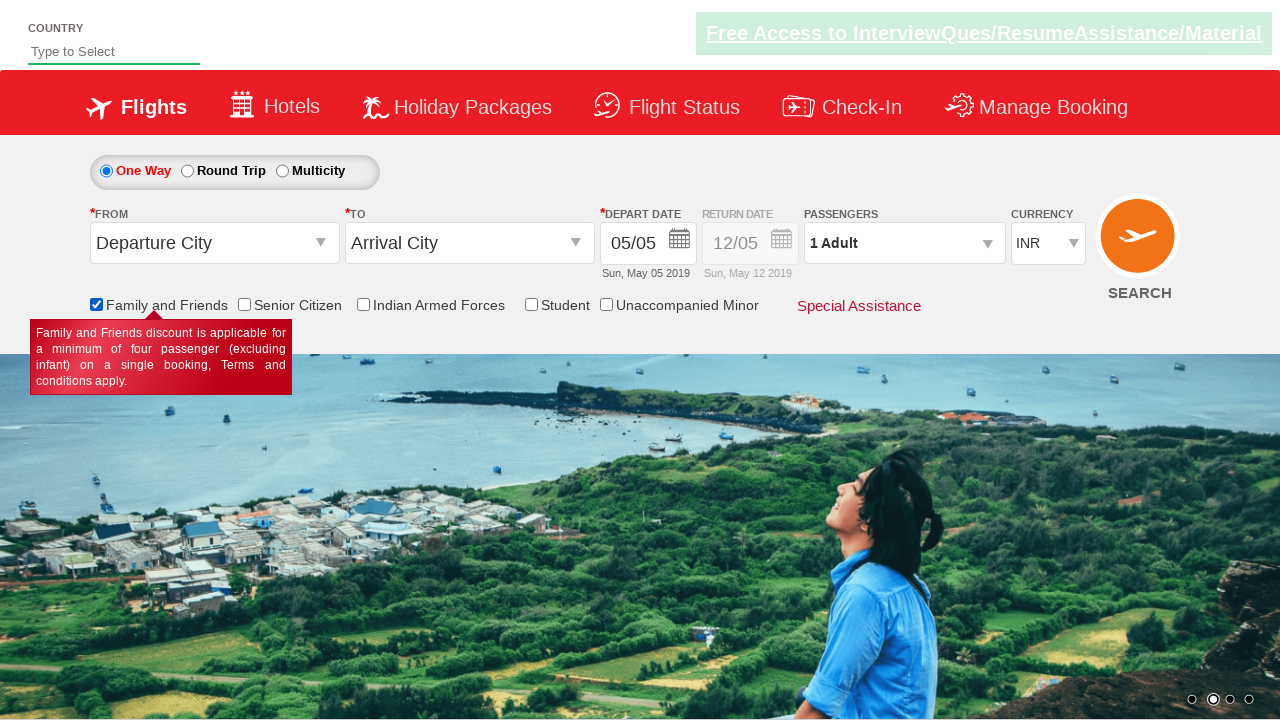

Verified that the friends and family checkbox is checked
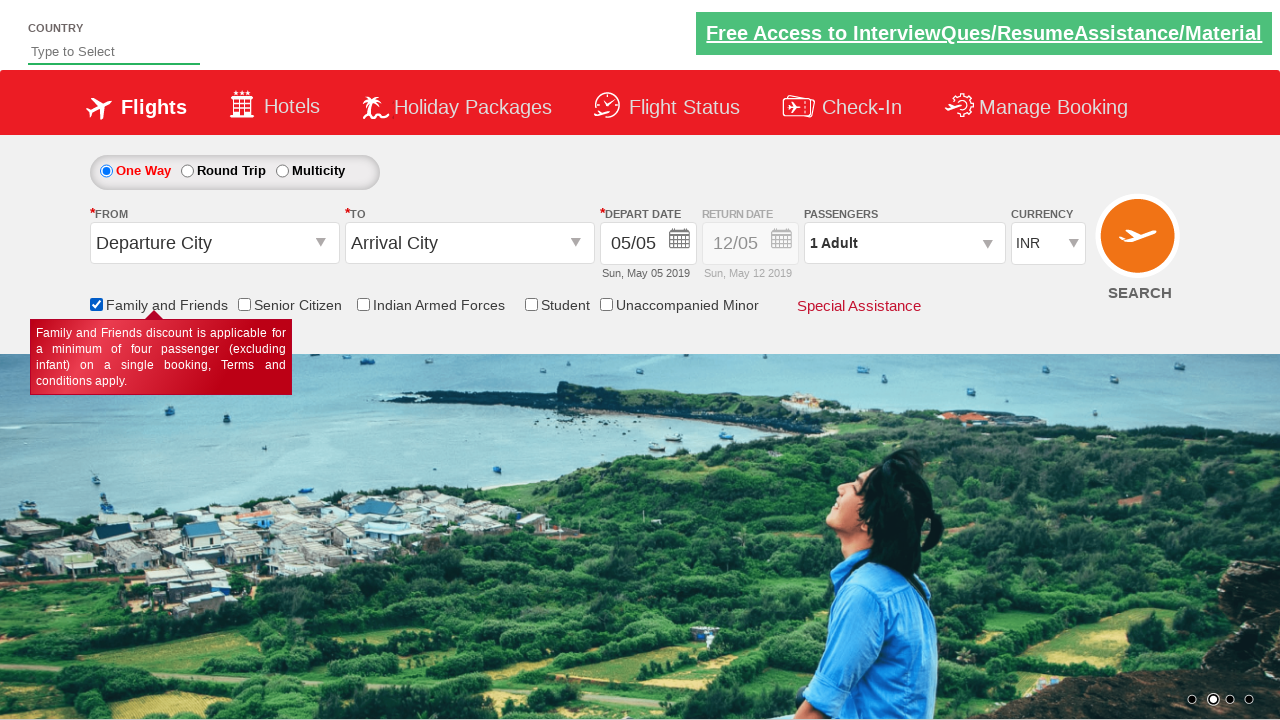

Located all checkbox elements on the page
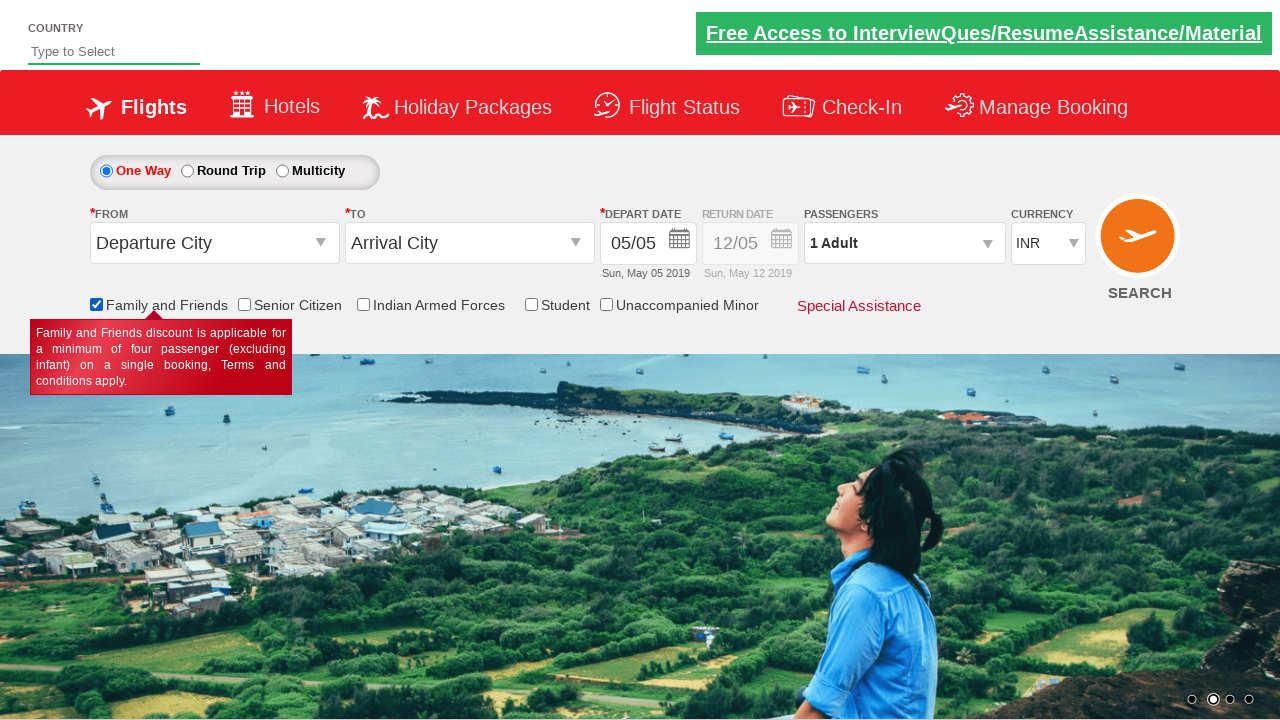

Counted 6 checkboxes on the page
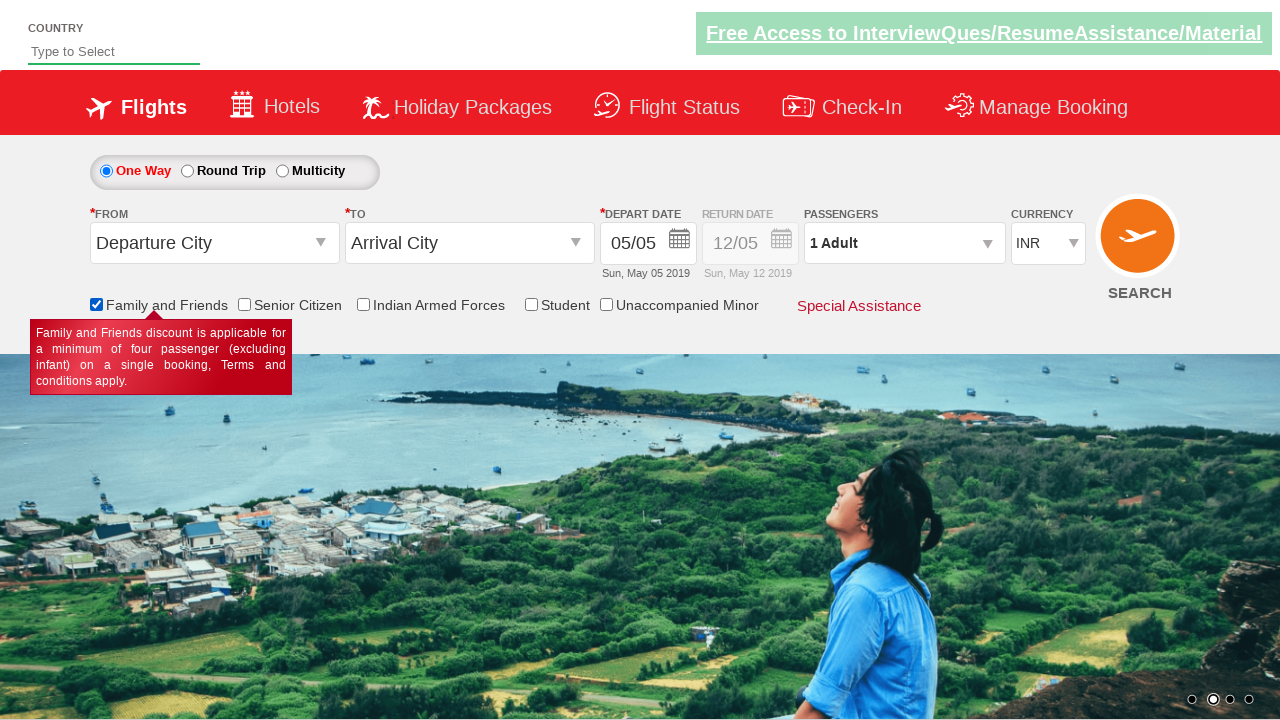

Verified that the page contains at least one checkbox
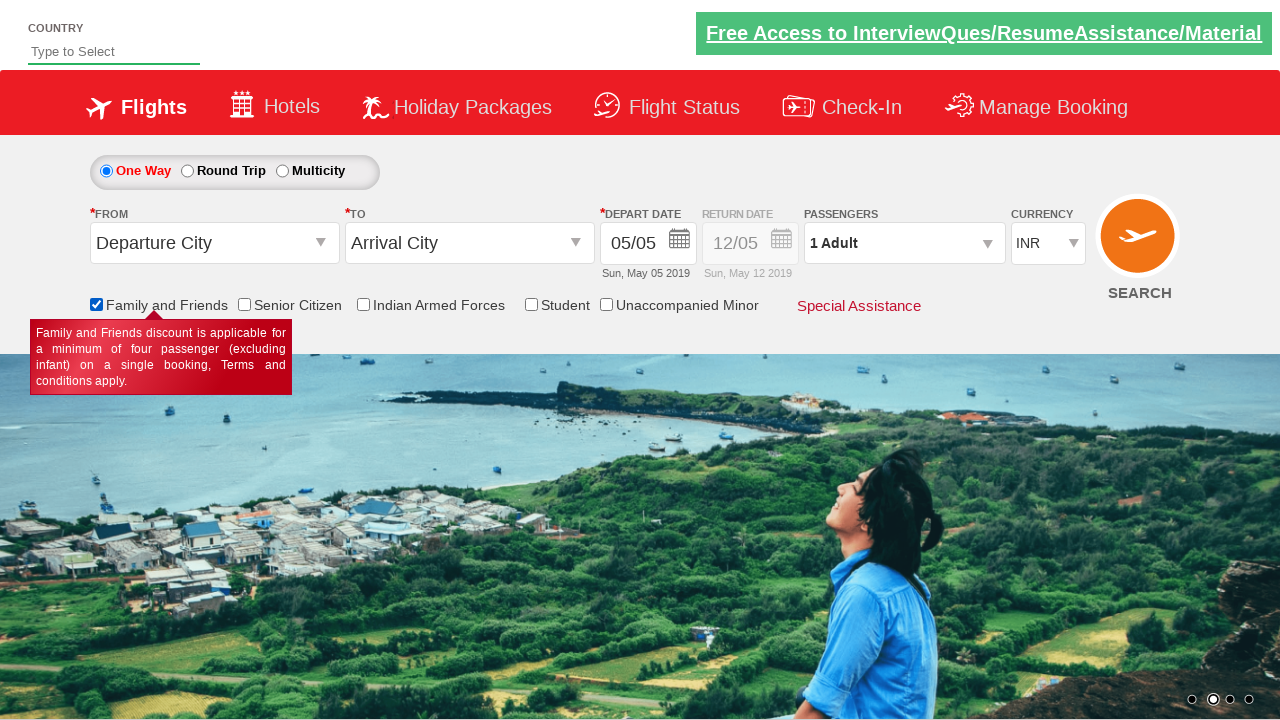

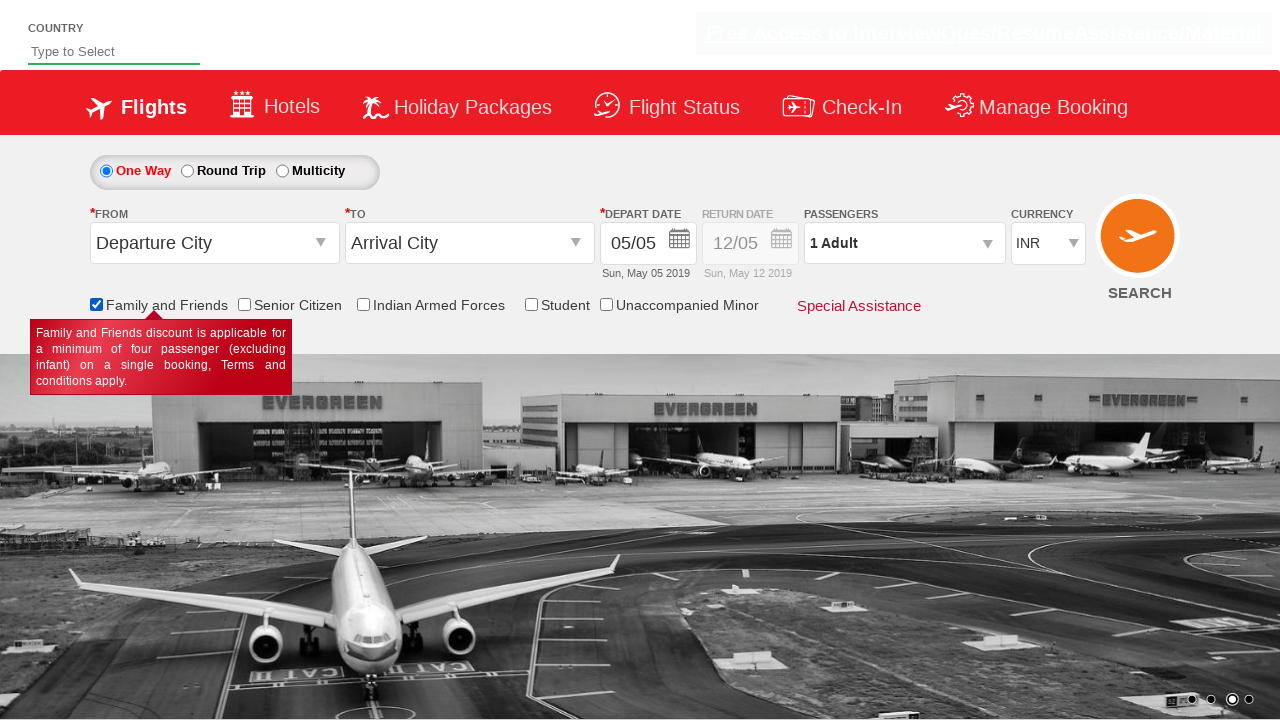